Tests calculator addition with negative numbers by entering -5 + 3 and verifying the result equals -2

Starting URL: https://testpages.herokuapp.com/styled/calculator

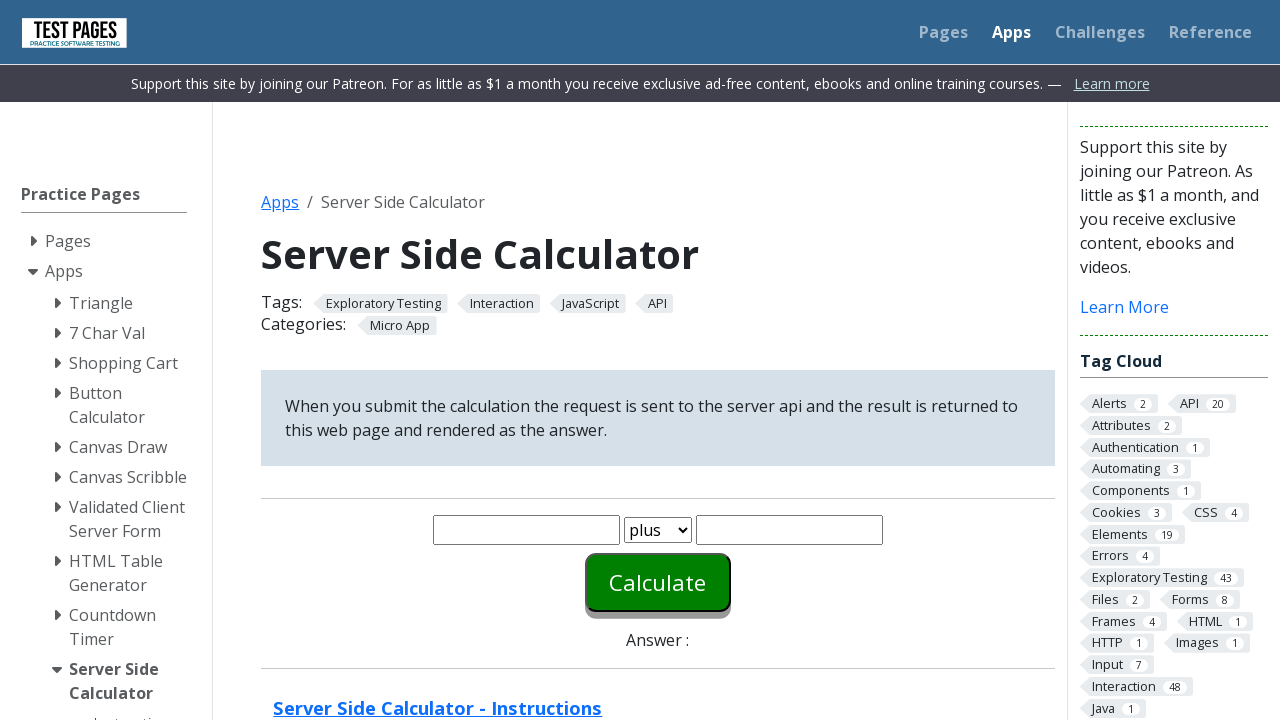

Cleared first number input field on #number1
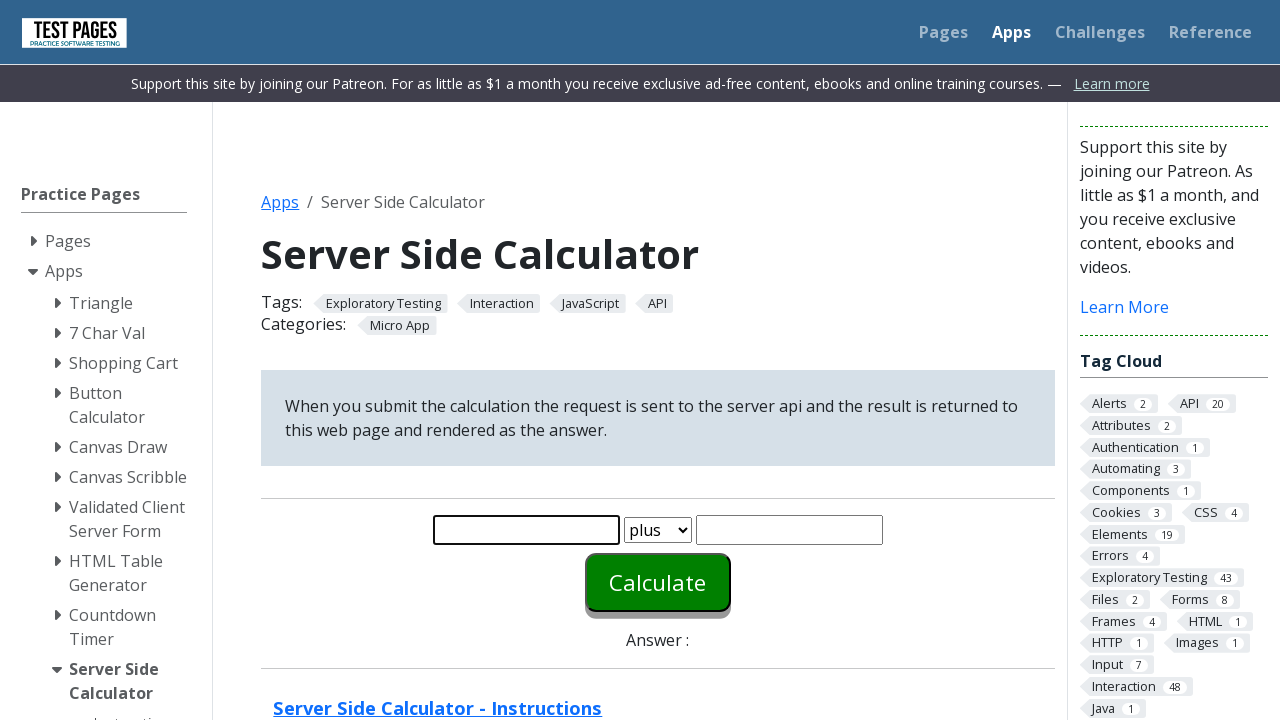

Entered -5 in first number field on #number1
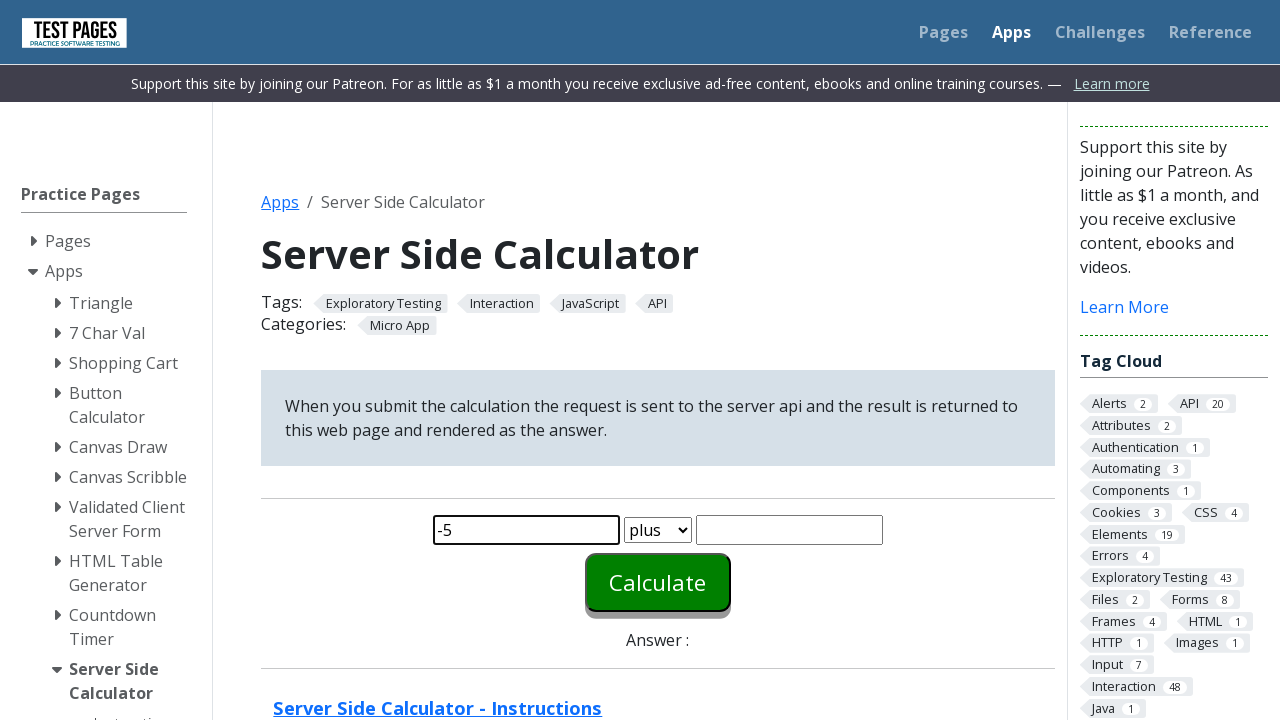

Cleared second number input field on #number2
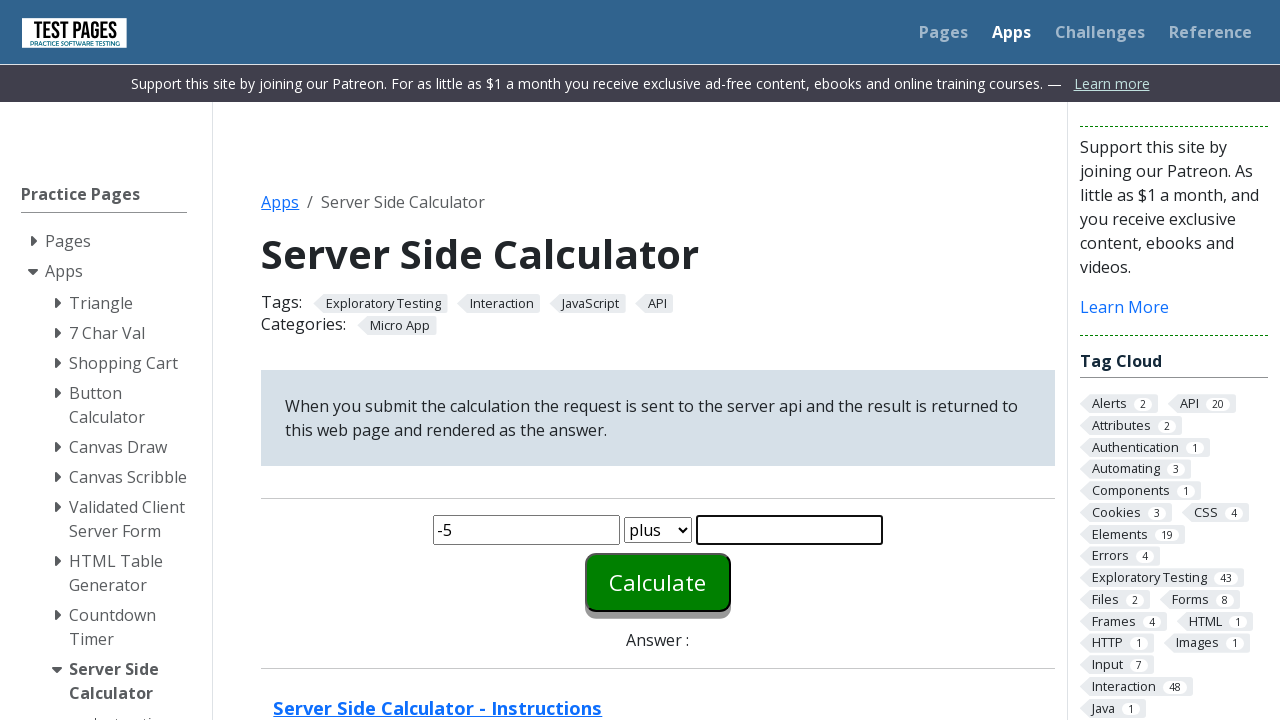

Entered 3 in second number field on #number2
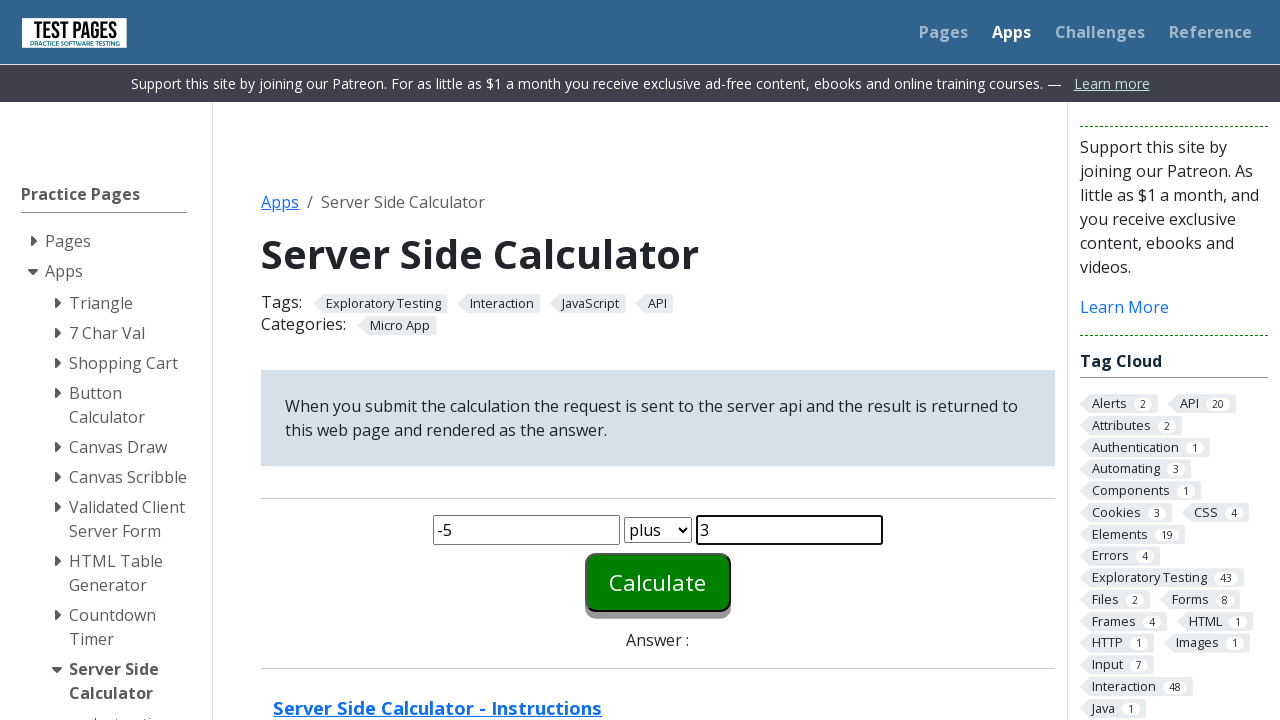

Clicked calculate button at (658, 582) on #calculate
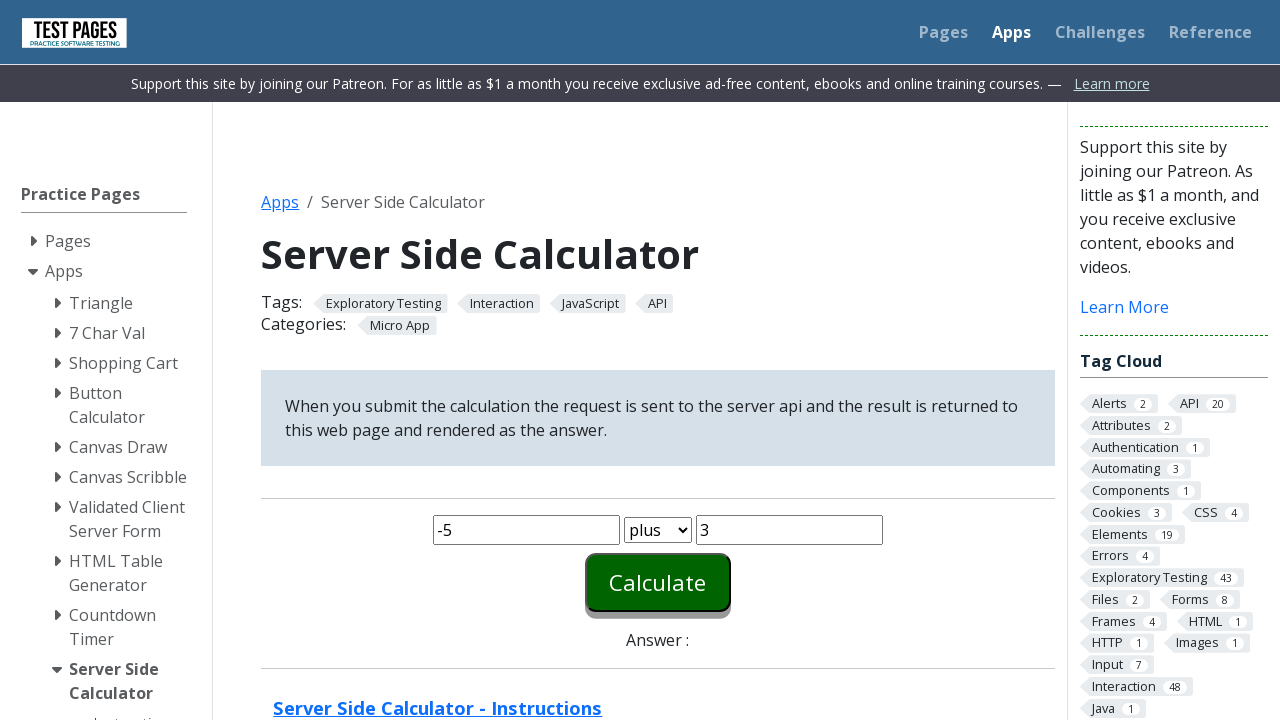

Answer element loaded
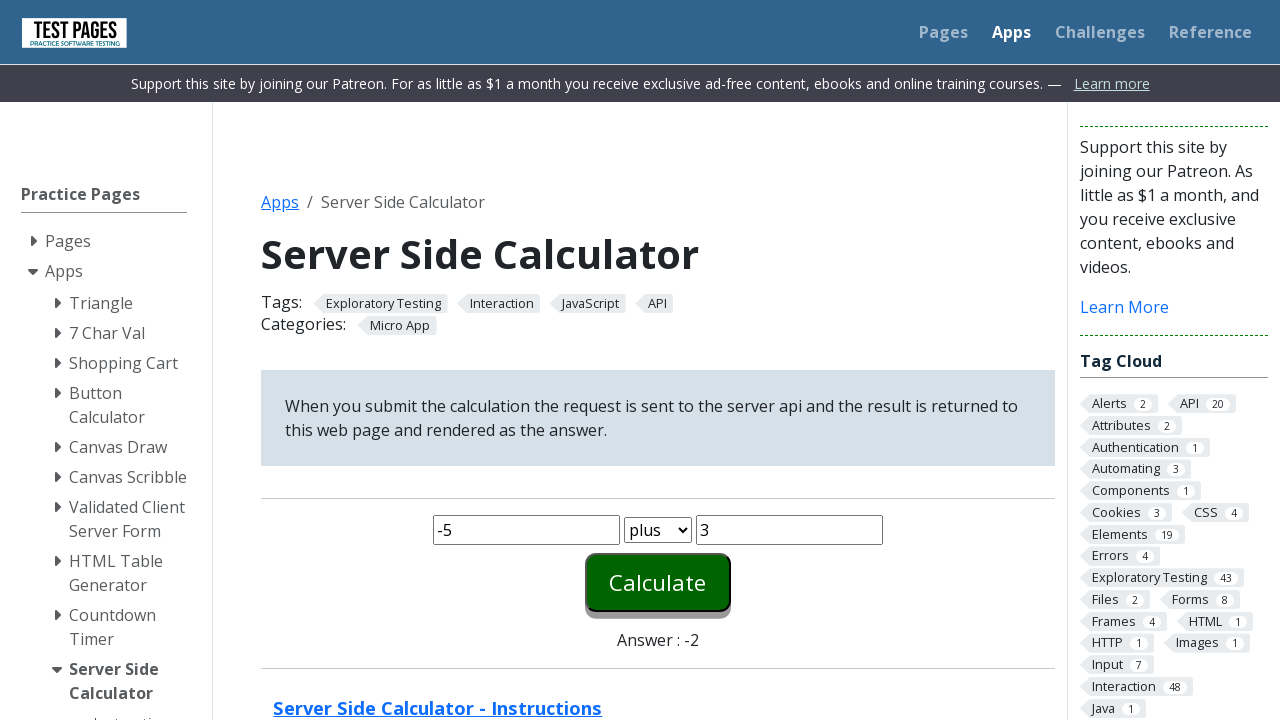

Retrieved answer text: -2
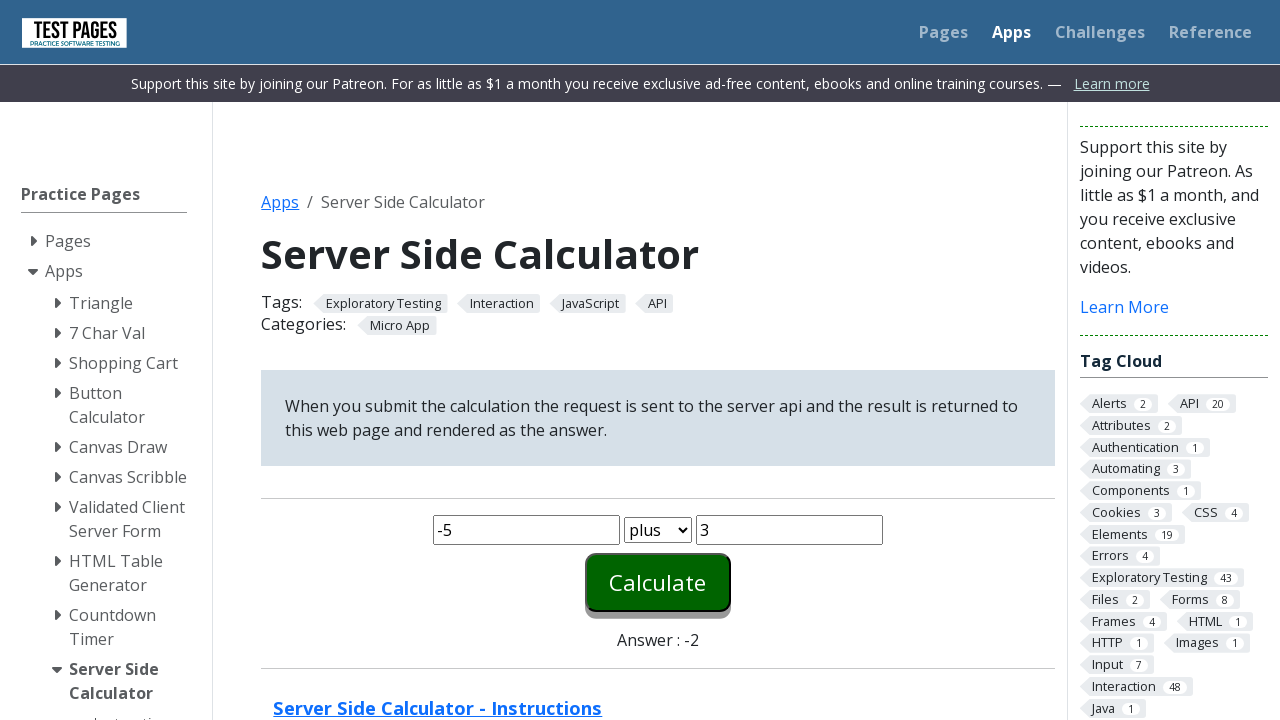

Verified result equals -2
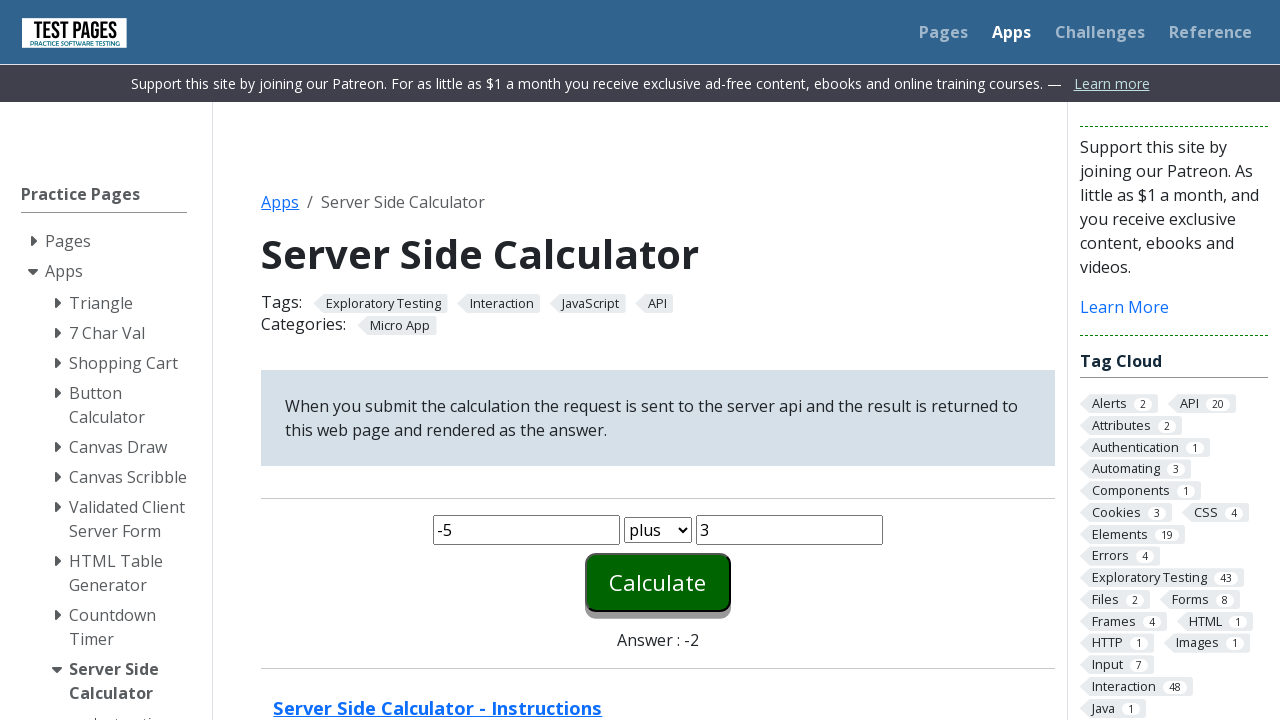

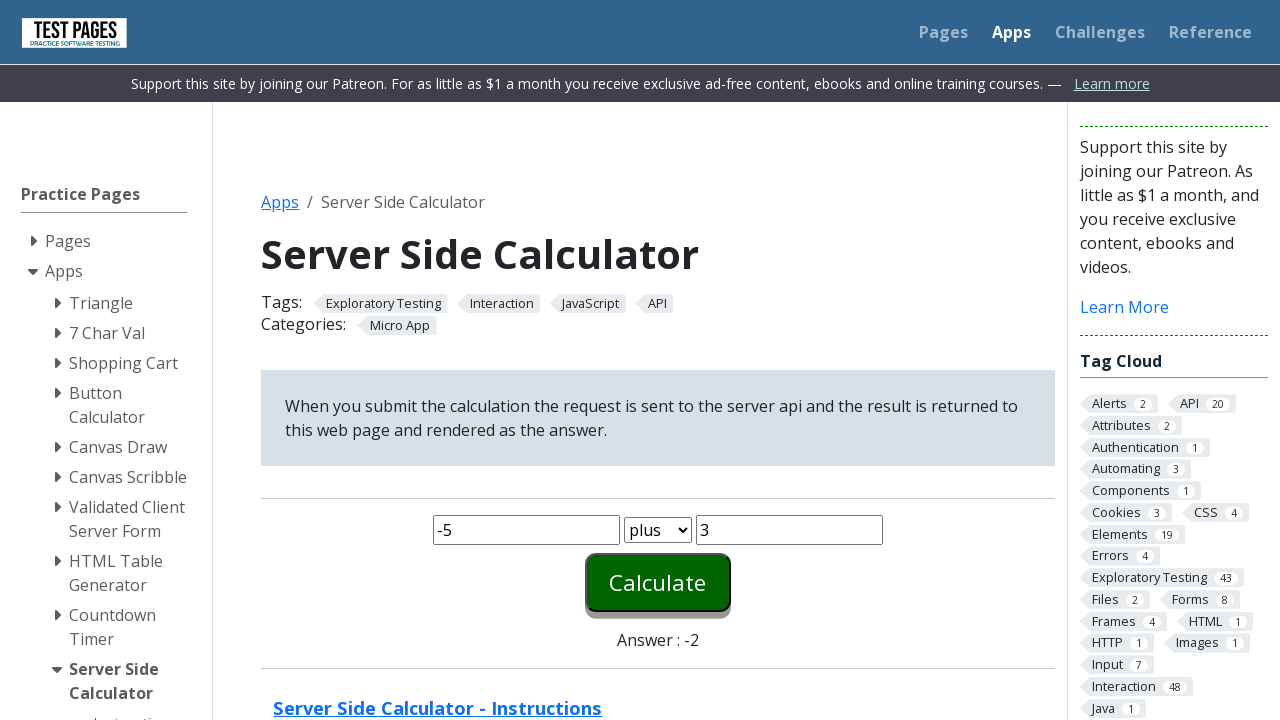